Tests infinite scroll functionality on Nike's men's shoes product listing page by scrolling down multiple times to load more products.

Starting URL: https://www.nike.com/gb/w/mens-shoes-nik1zy7ok

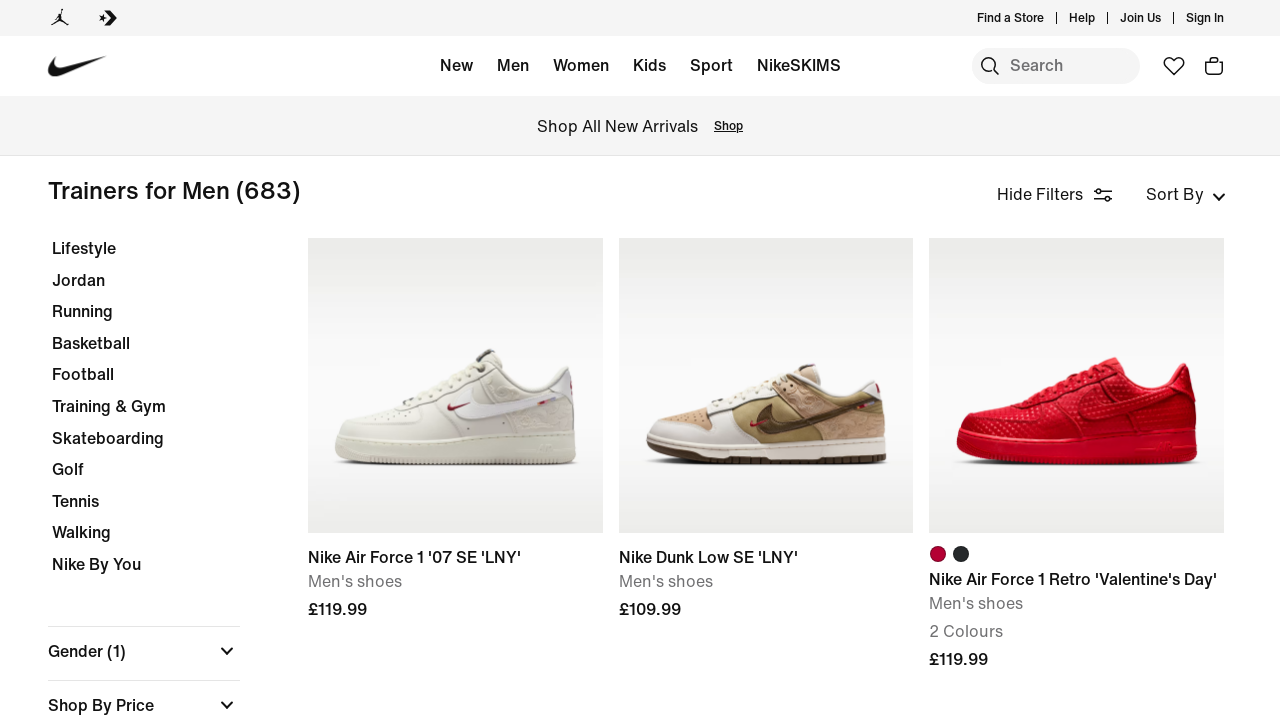

Waited for page to fully load (networkidle)
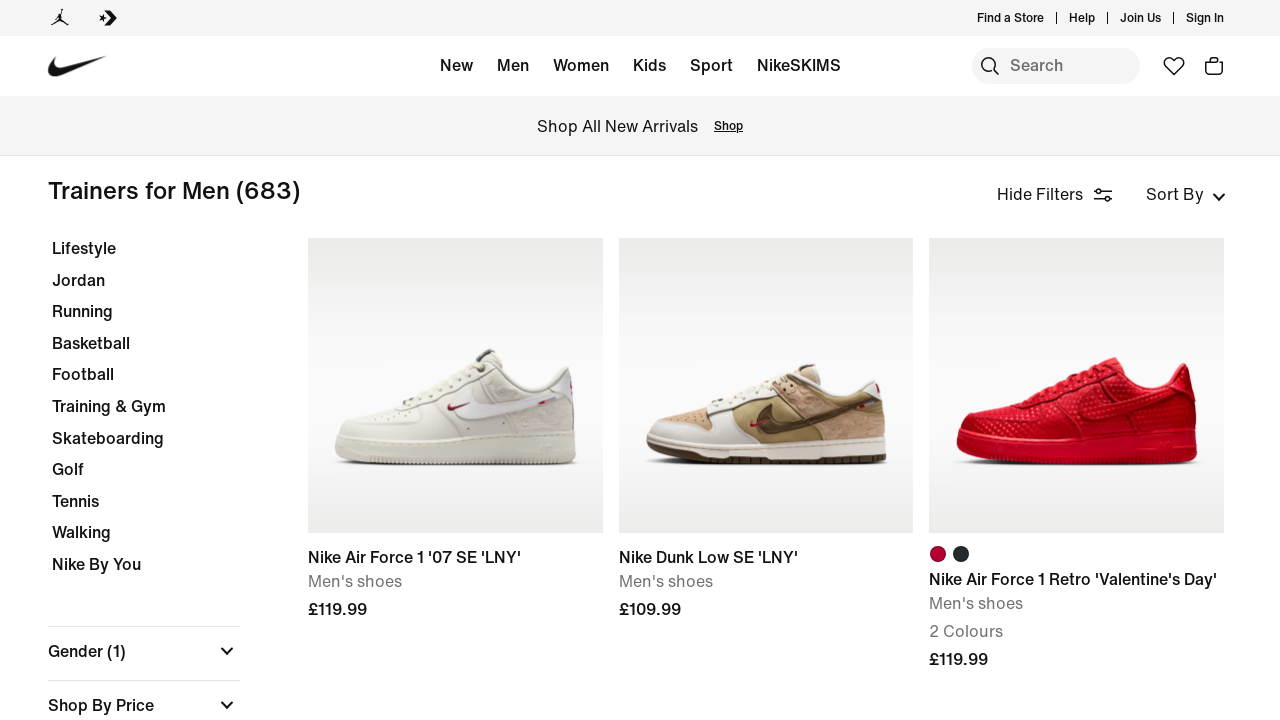

Scrolled down to trigger lazy loading (iteration 1)
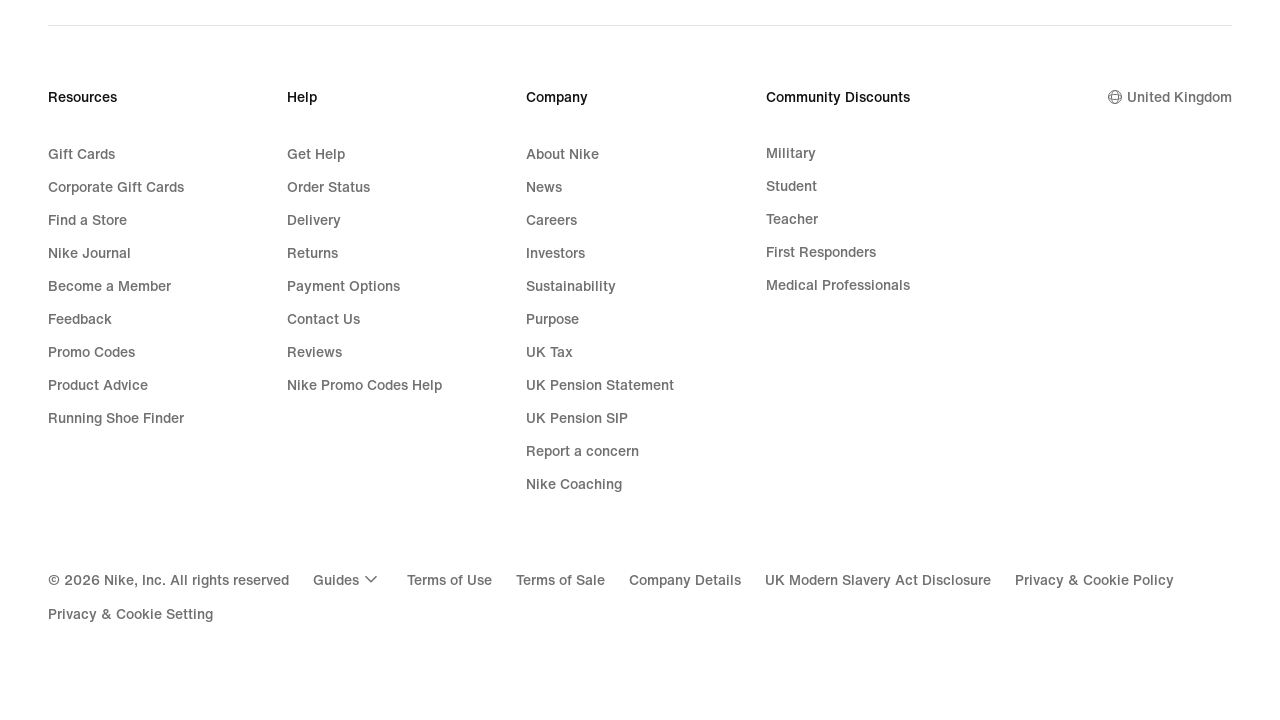

Waited for content to load after scroll (iteration 1)
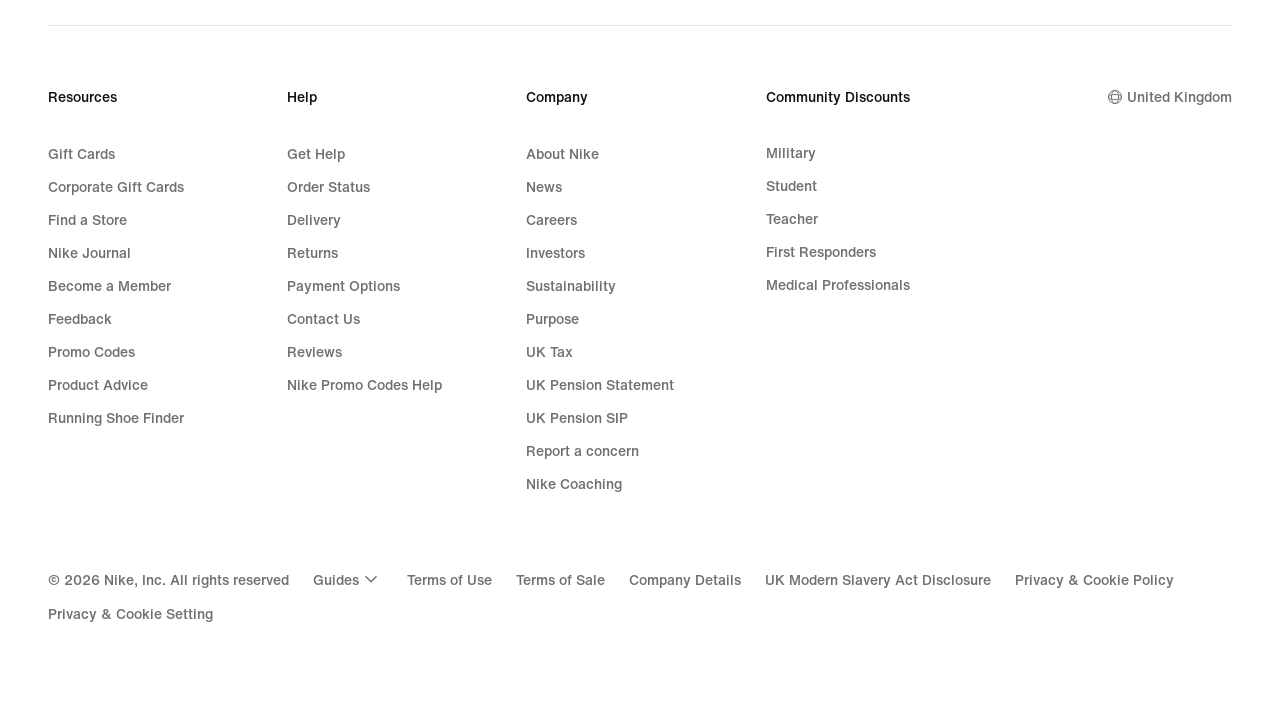

Scrolled down to trigger lazy loading (iteration 2)
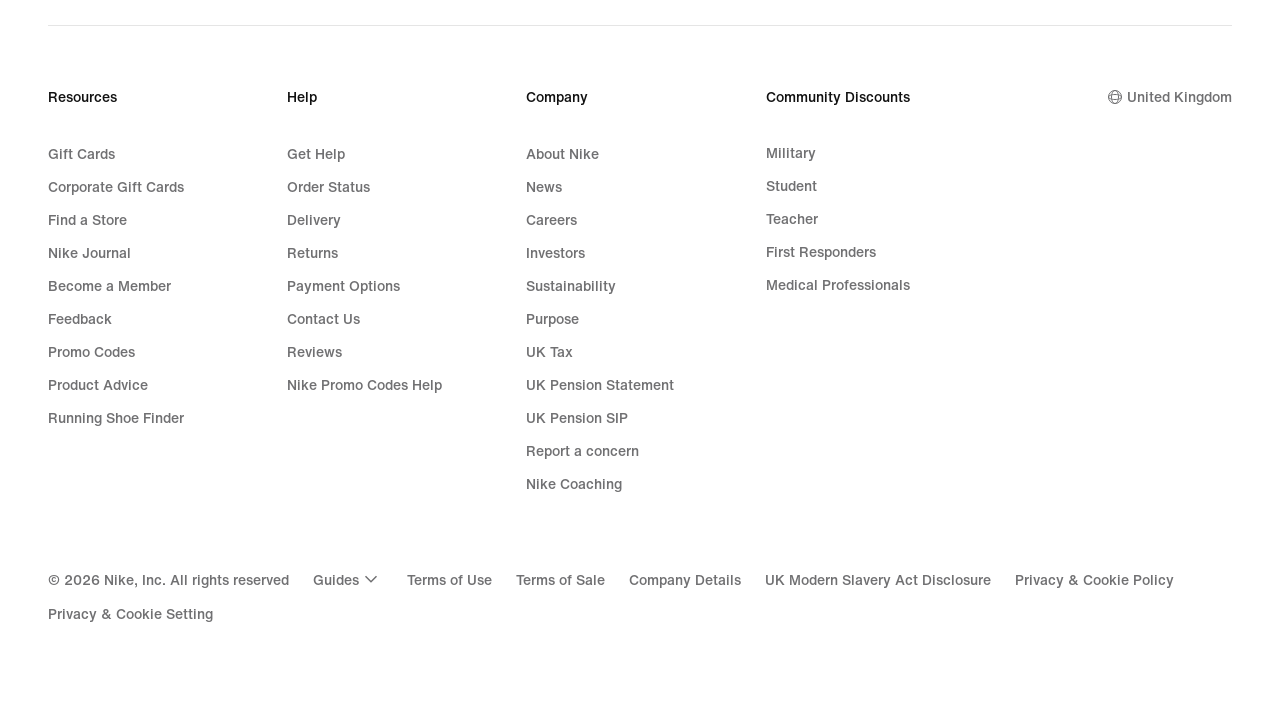

Waited for content to load after scroll (iteration 2)
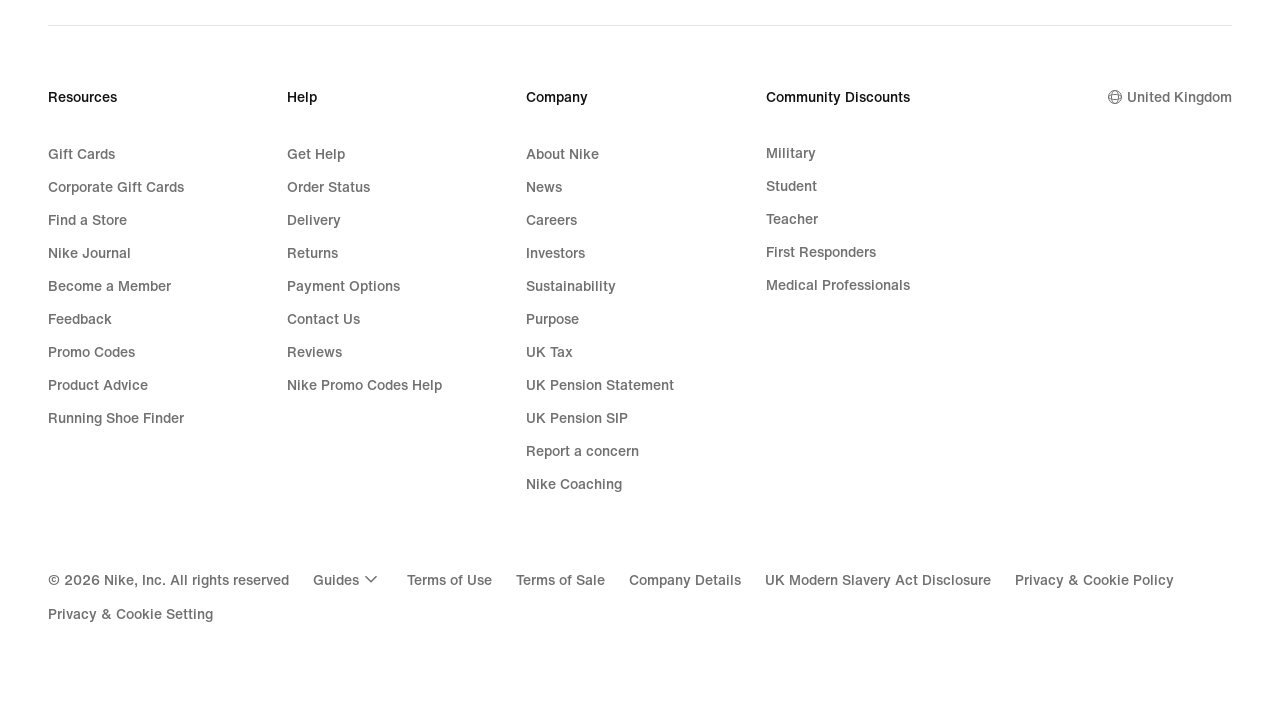

Scrolled down to trigger lazy loading (iteration 3)
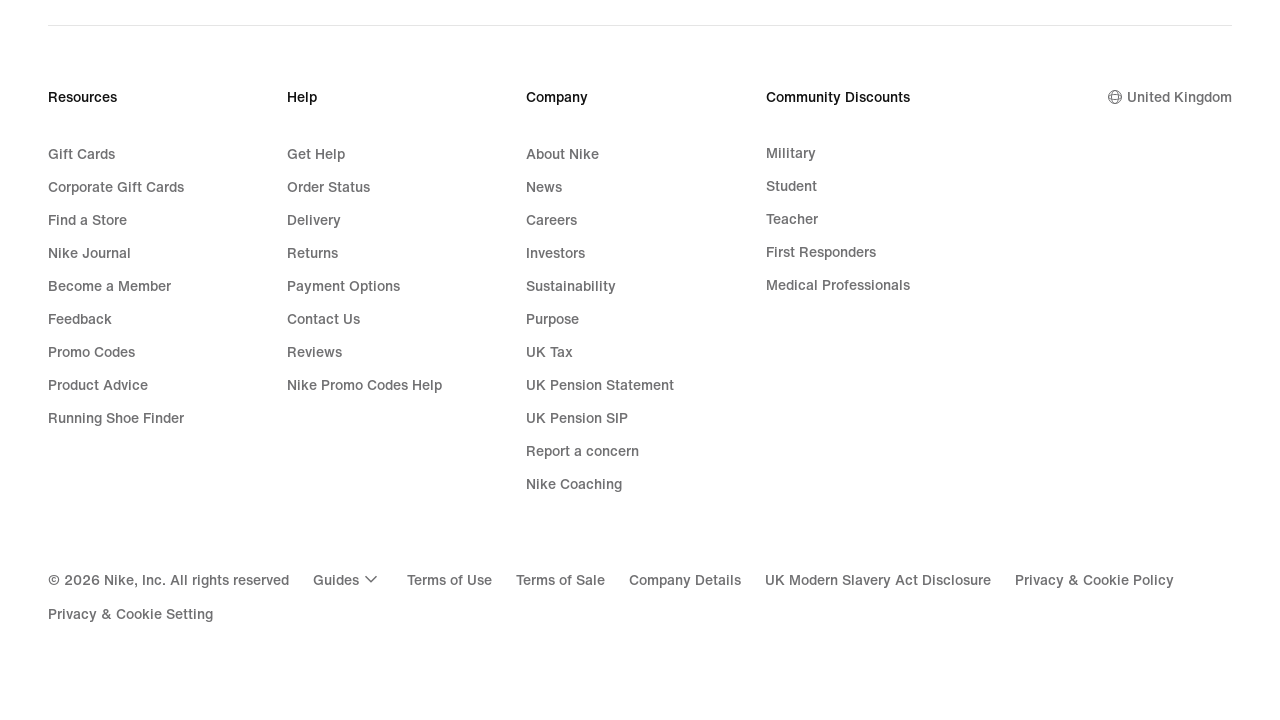

Waited for content to load after scroll (iteration 3)
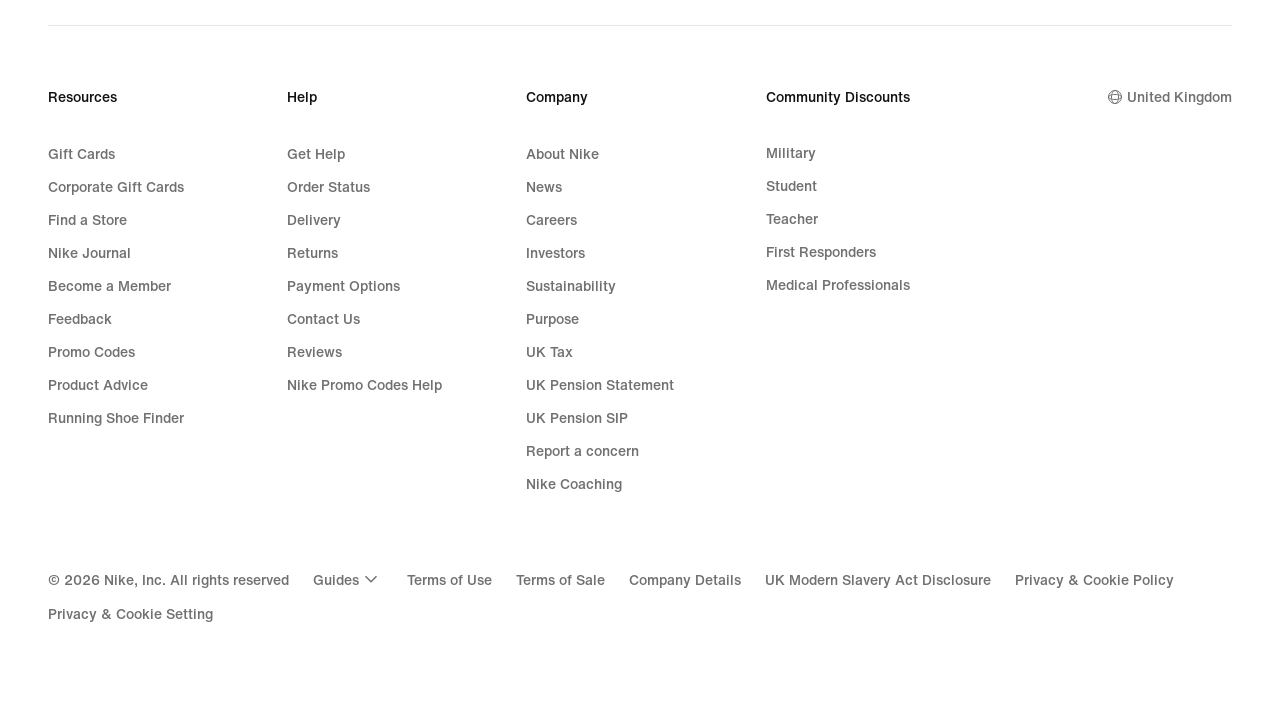

Scrolled down to trigger lazy loading (iteration 4)
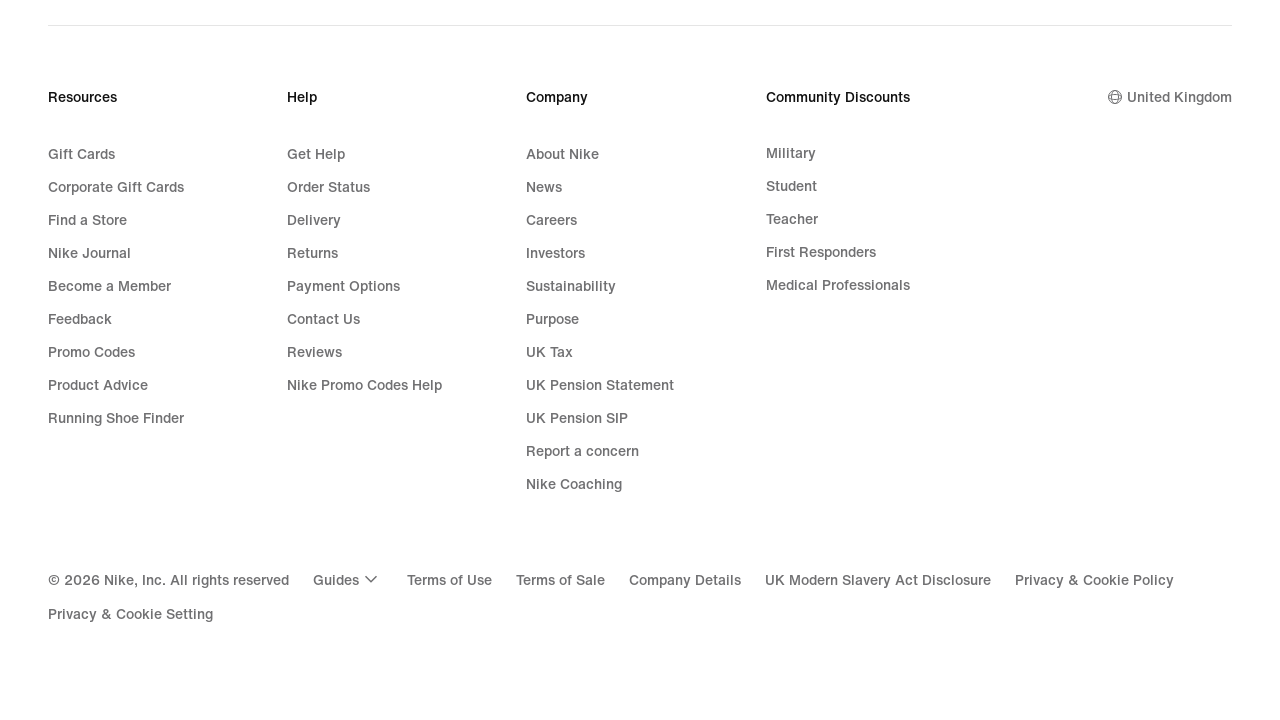

Waited for content to load after scroll (iteration 4)
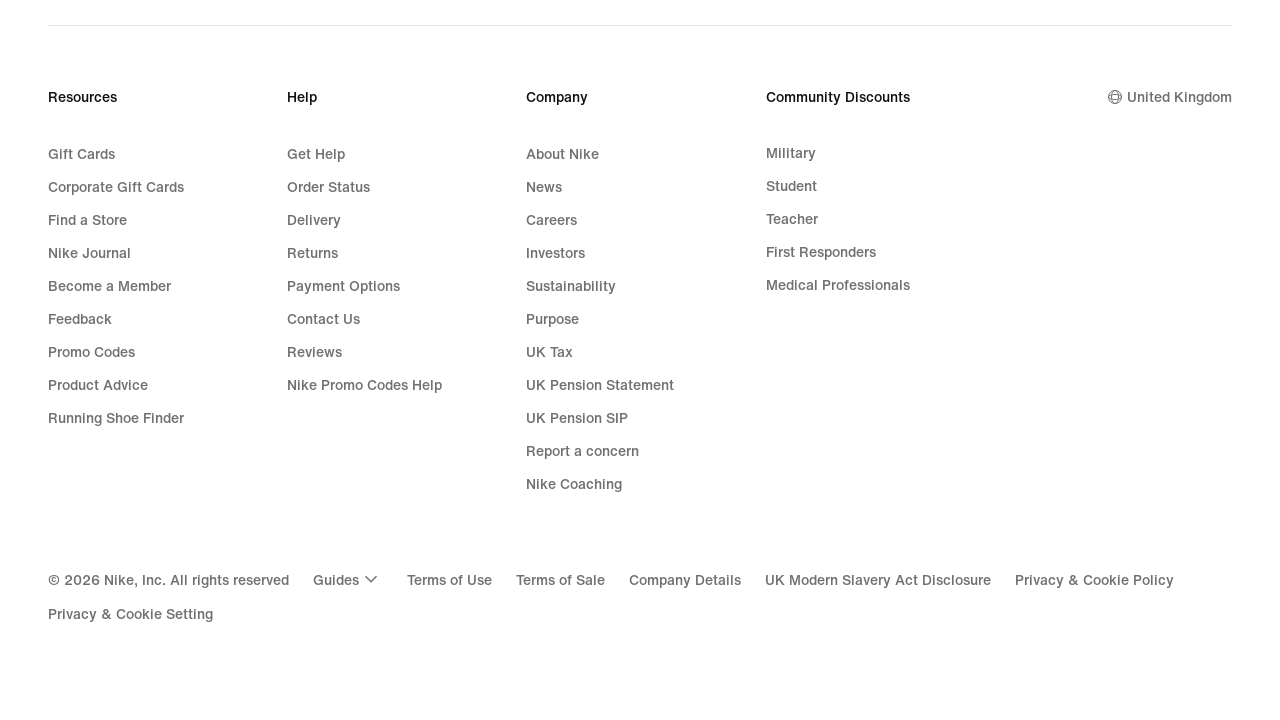

Scrolled down to trigger lazy loading (iteration 5)
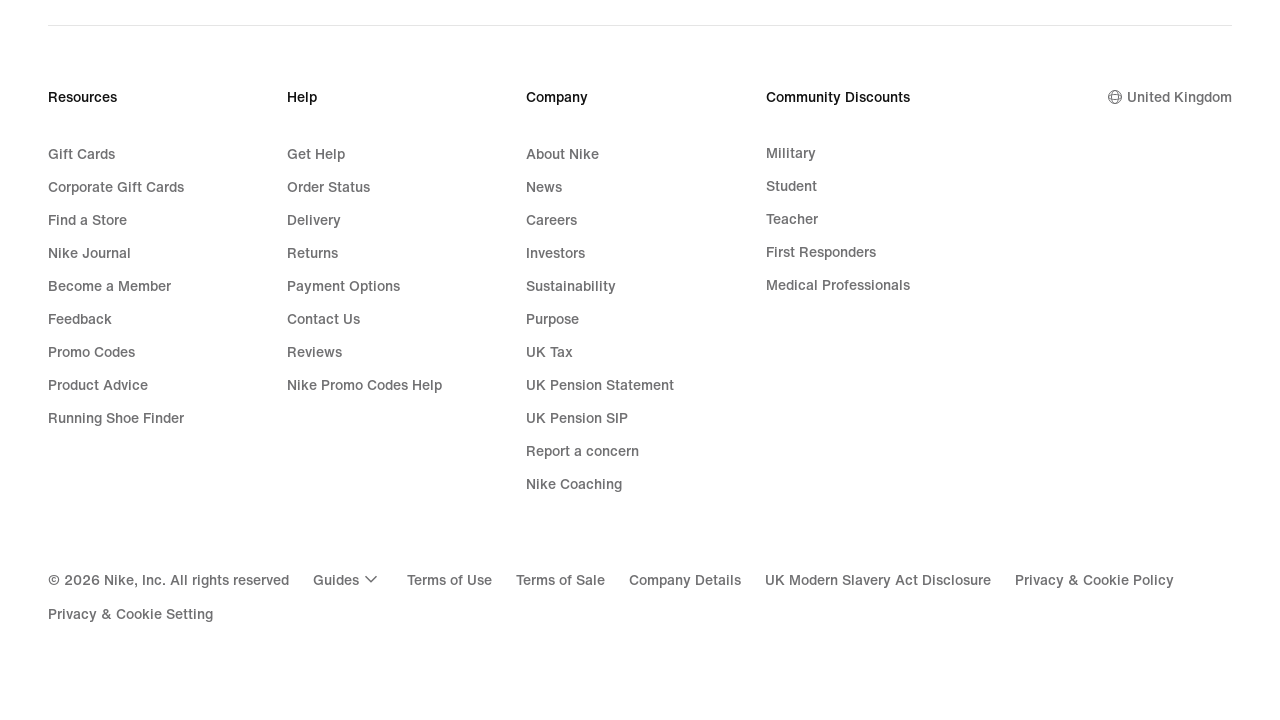

Waited for content to load after scroll (iteration 5)
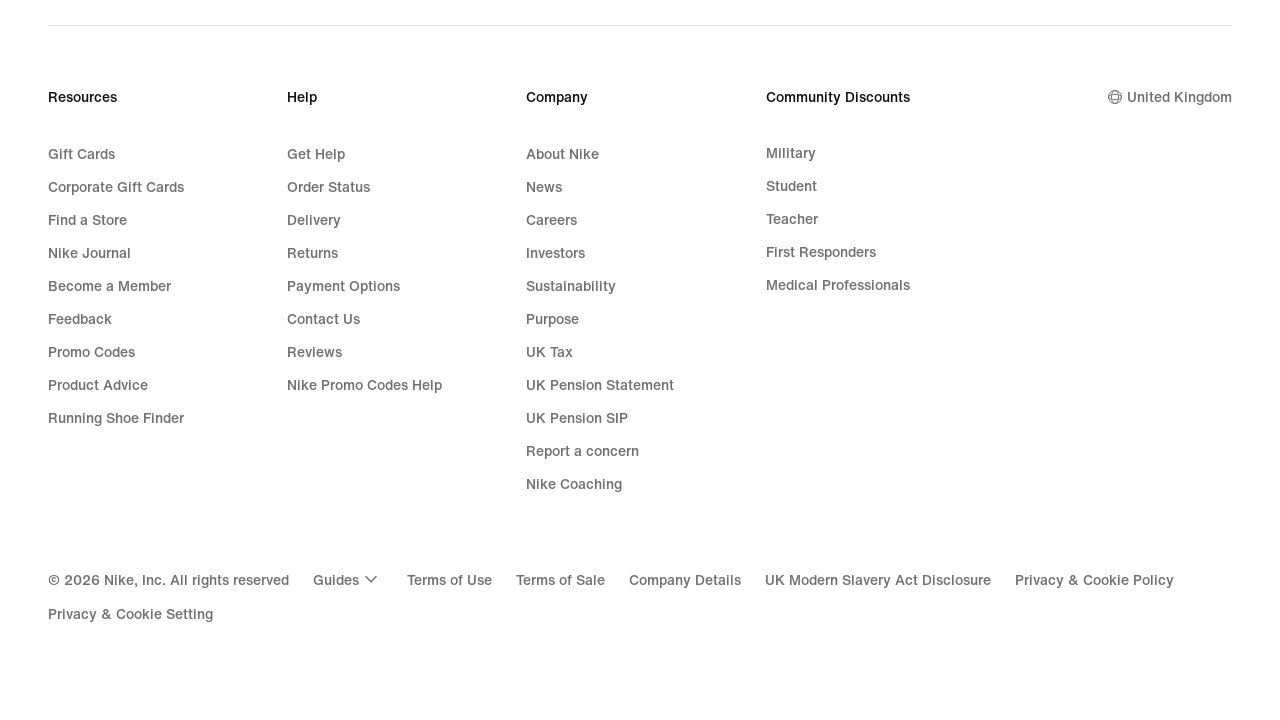

Scrolled down to trigger lazy loading (iteration 6)
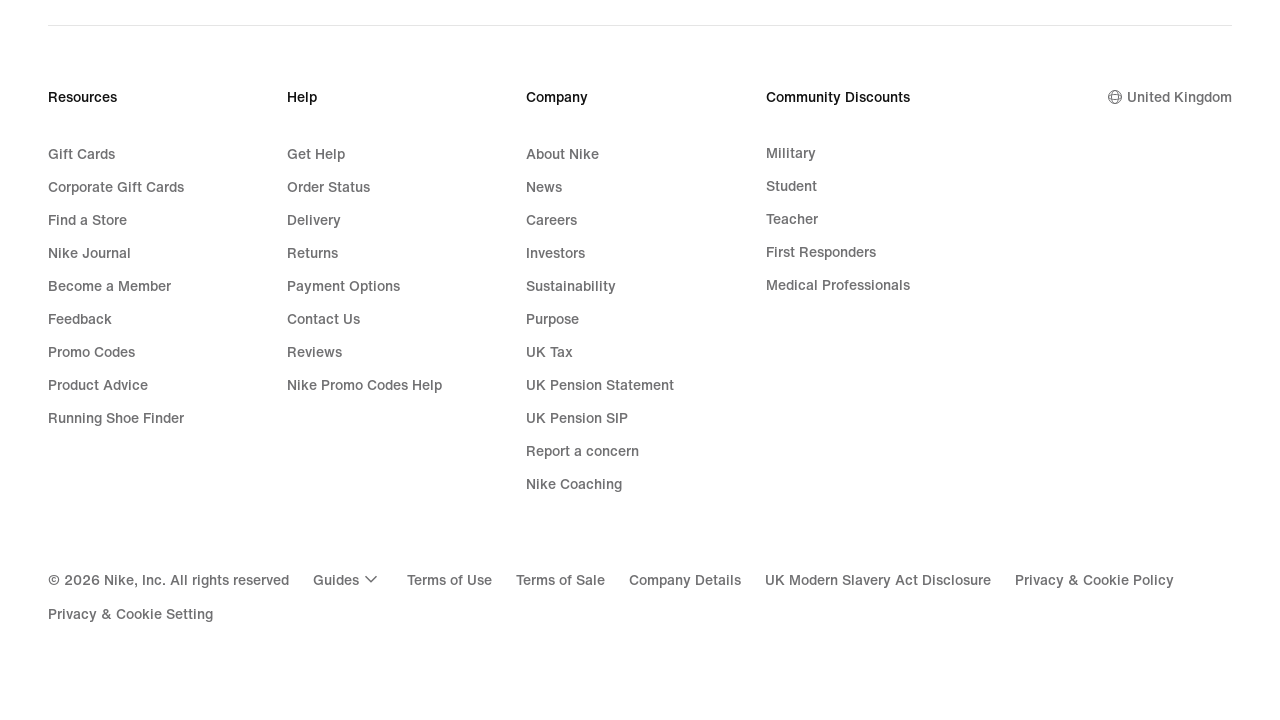

Waited for content to load after scroll (iteration 6)
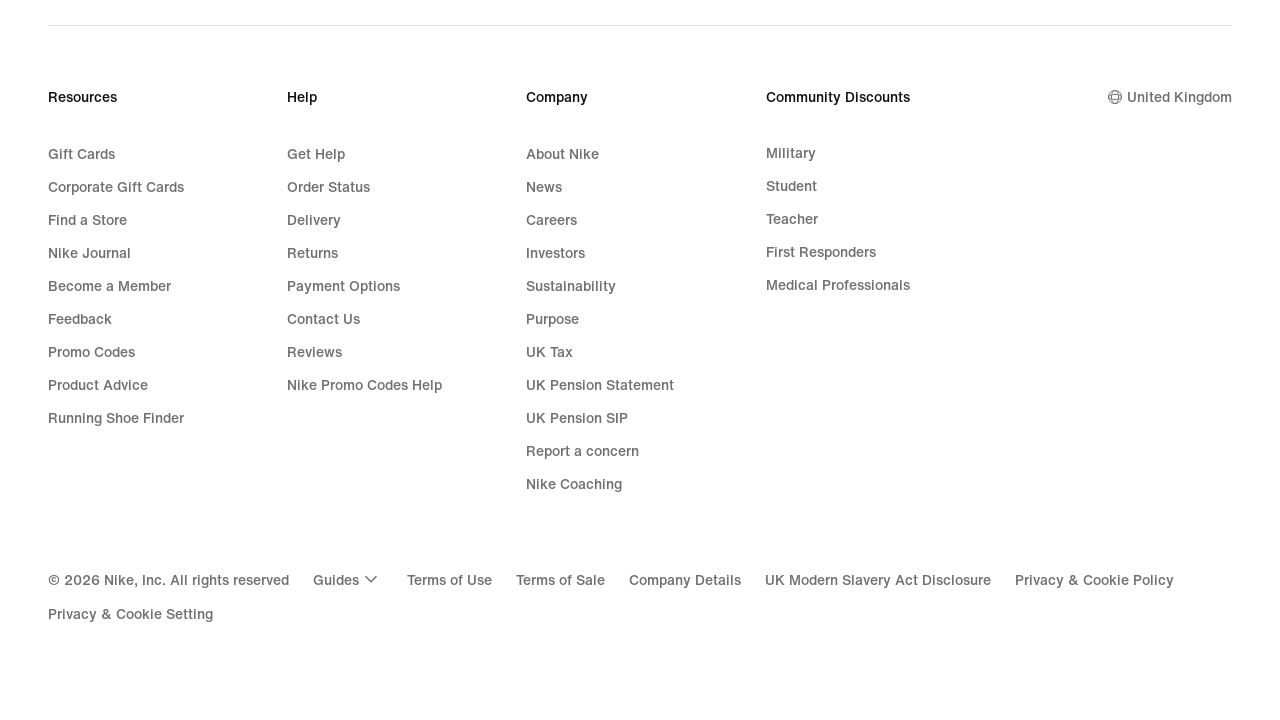

Scrolled down to trigger lazy loading (iteration 7)
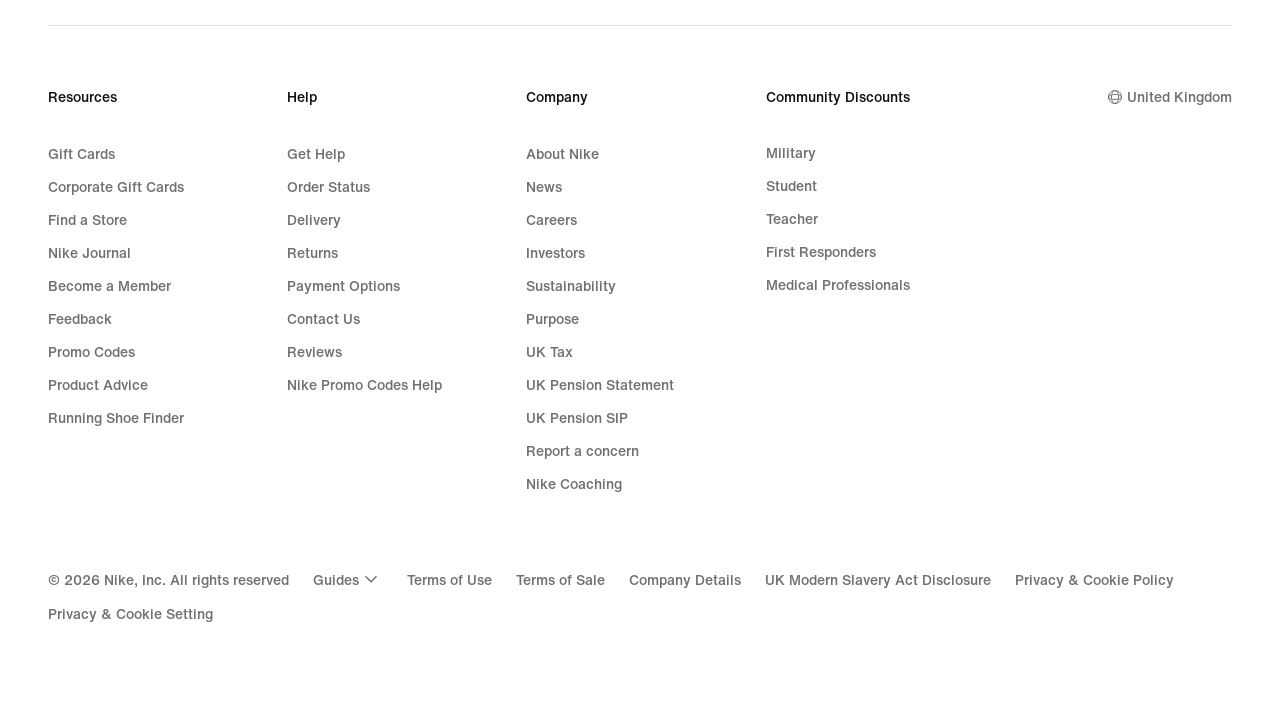

Waited for content to load after scroll (iteration 7)
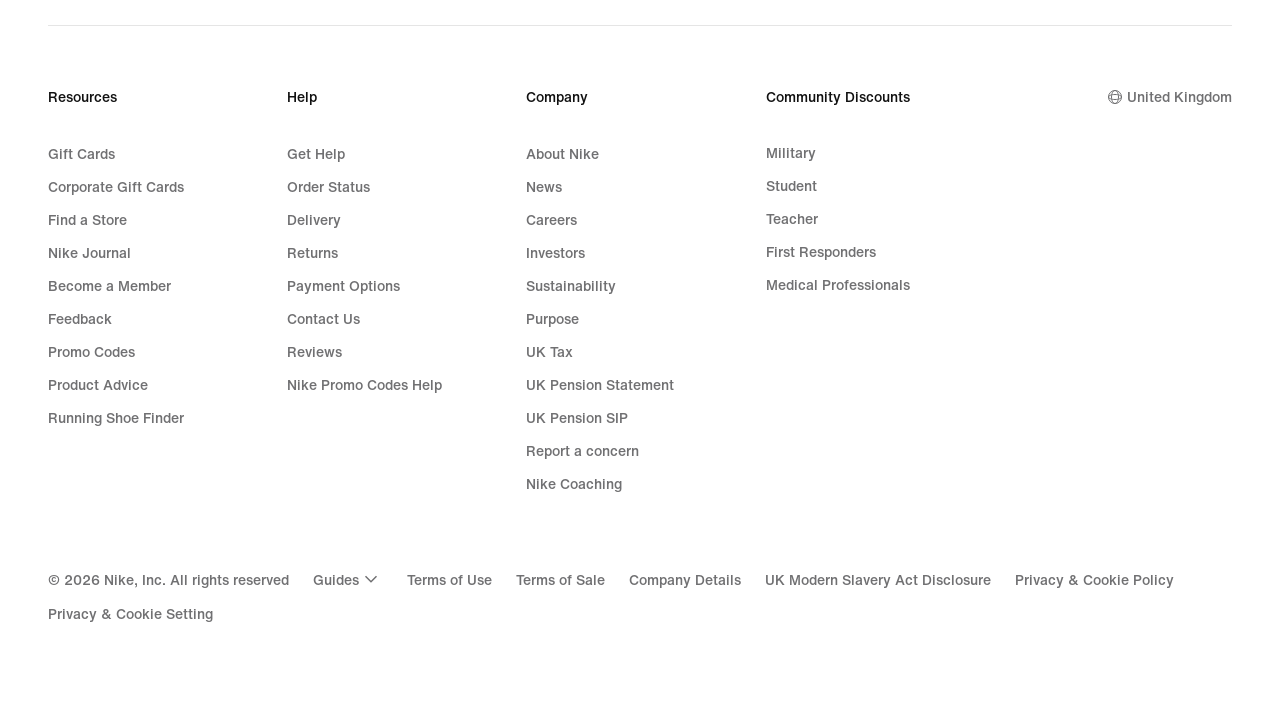

Scrolled down to trigger lazy loading (iteration 8)
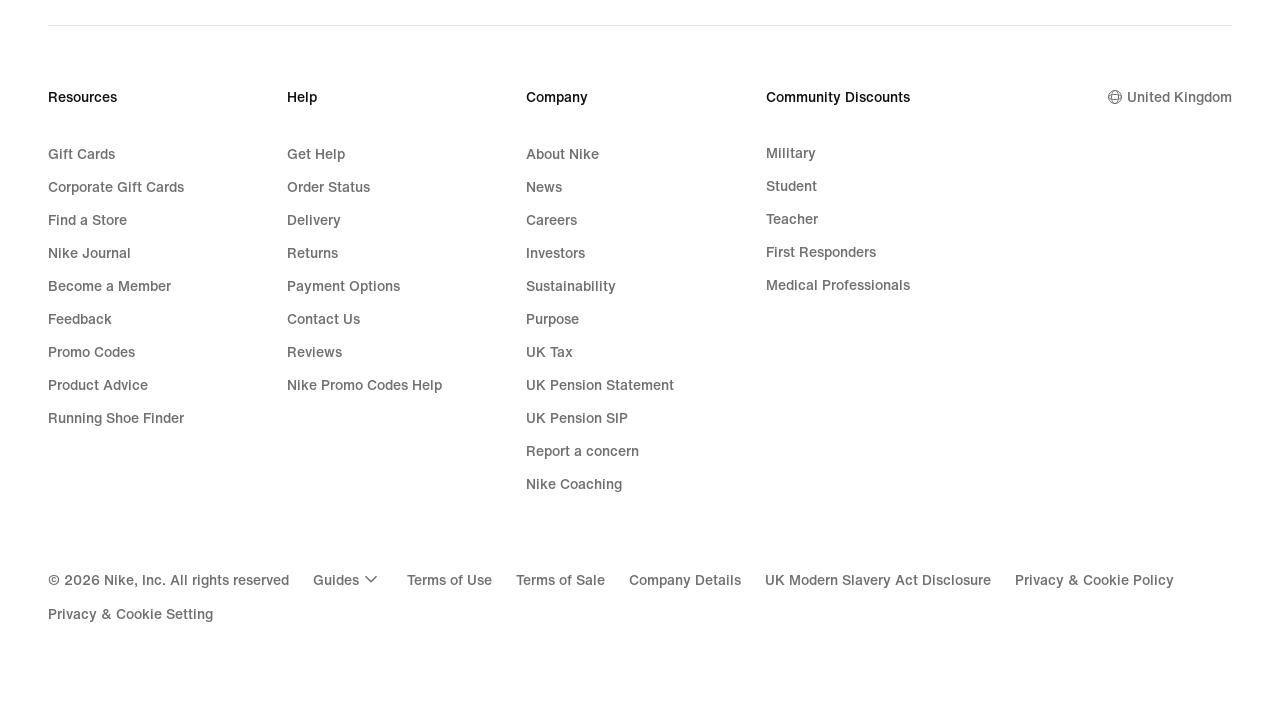

Waited for content to load after scroll (iteration 8)
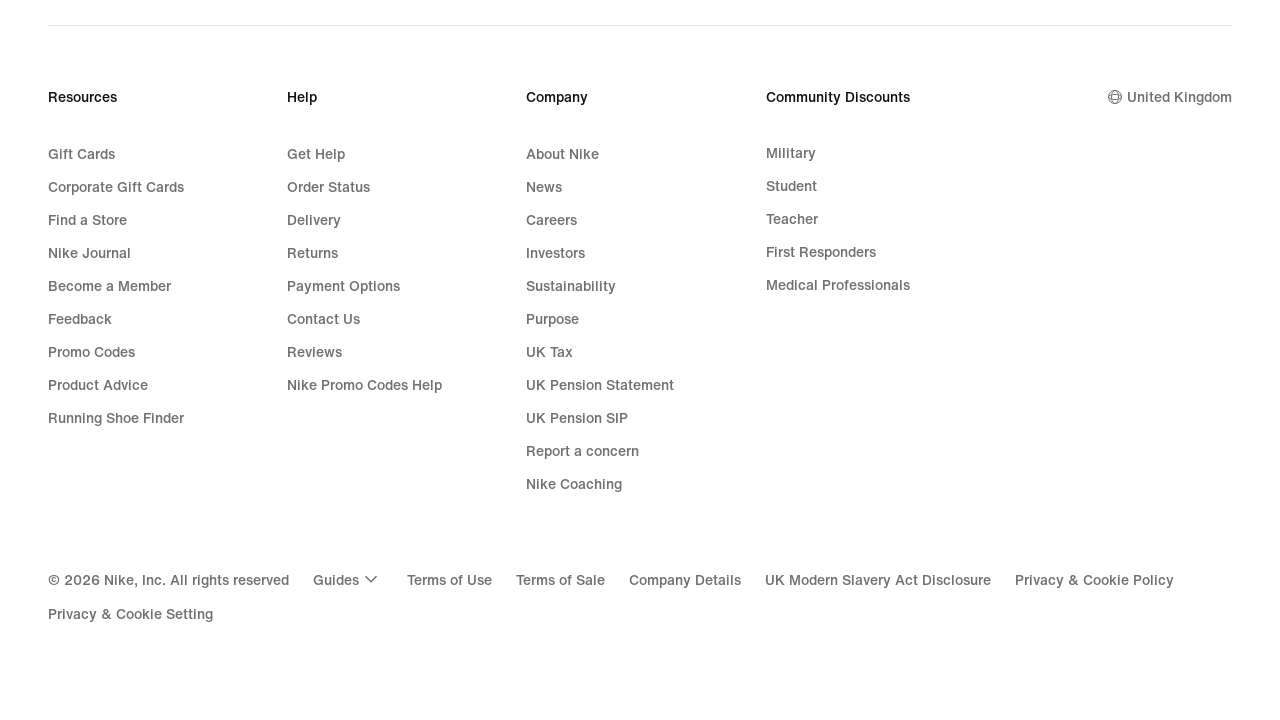

Scrolled down to trigger lazy loading (iteration 9)
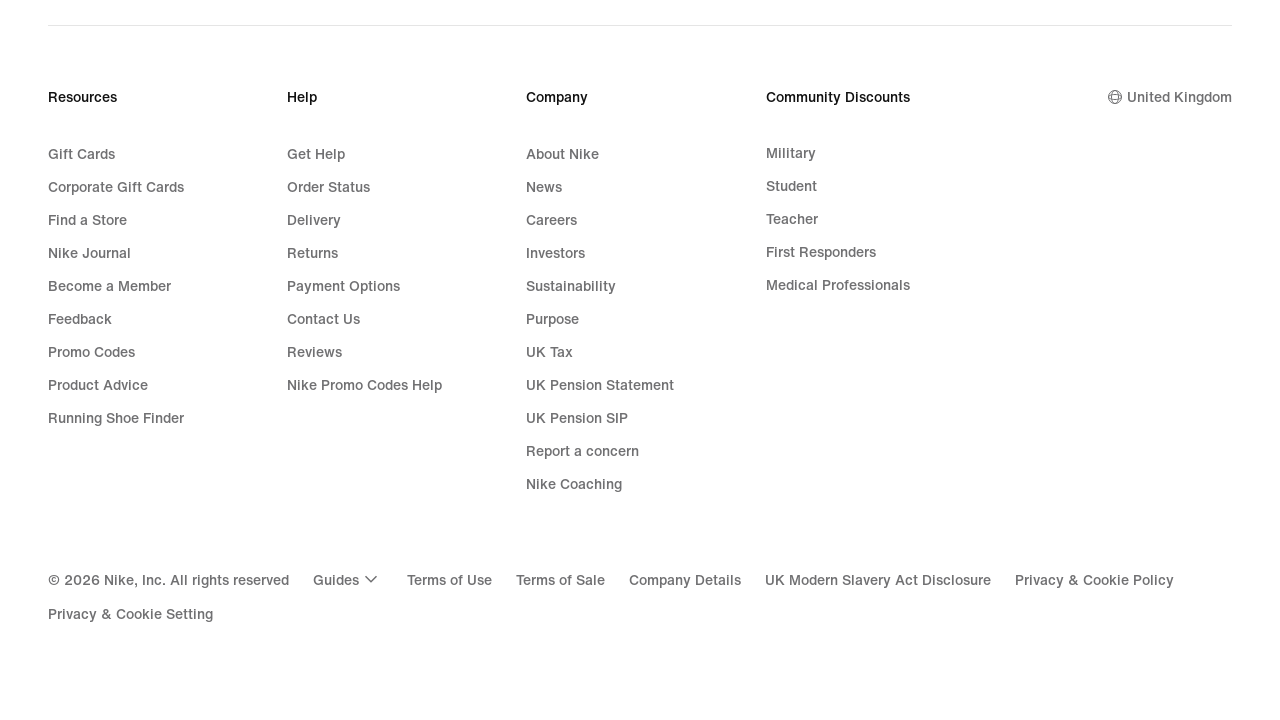

Waited for content to load after scroll (iteration 9)
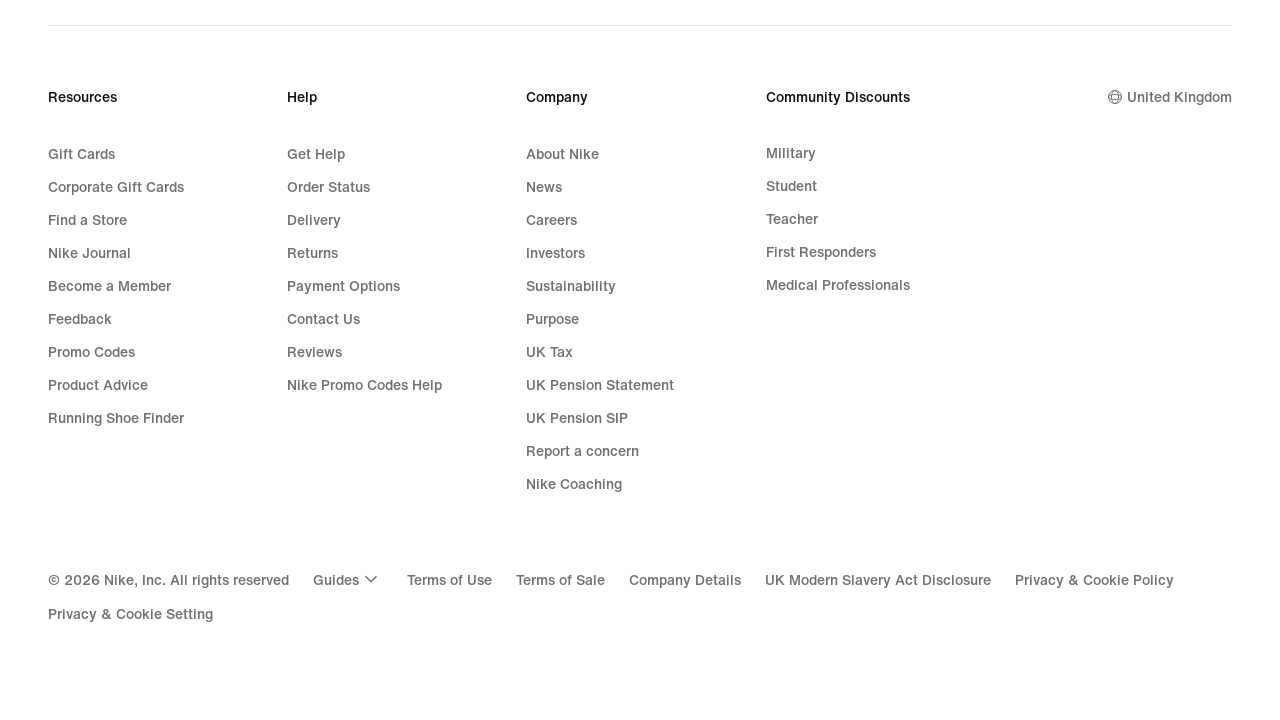

Verified that product cards loaded successfully
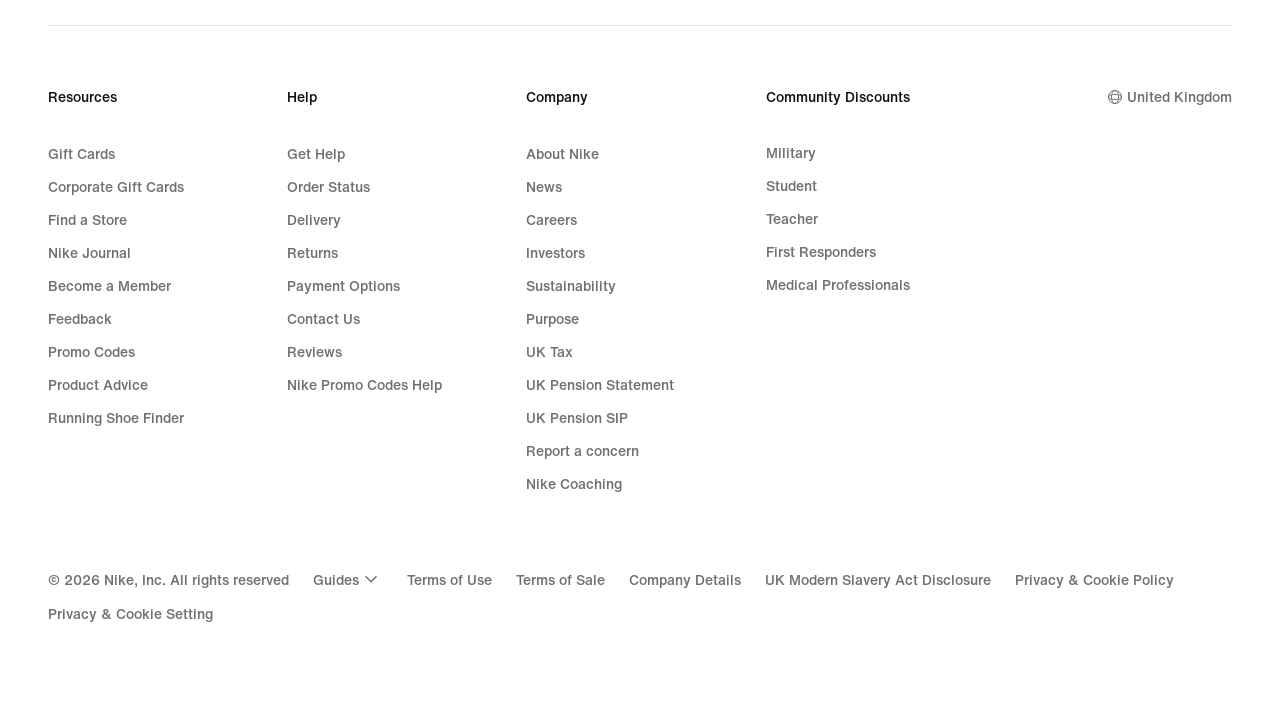

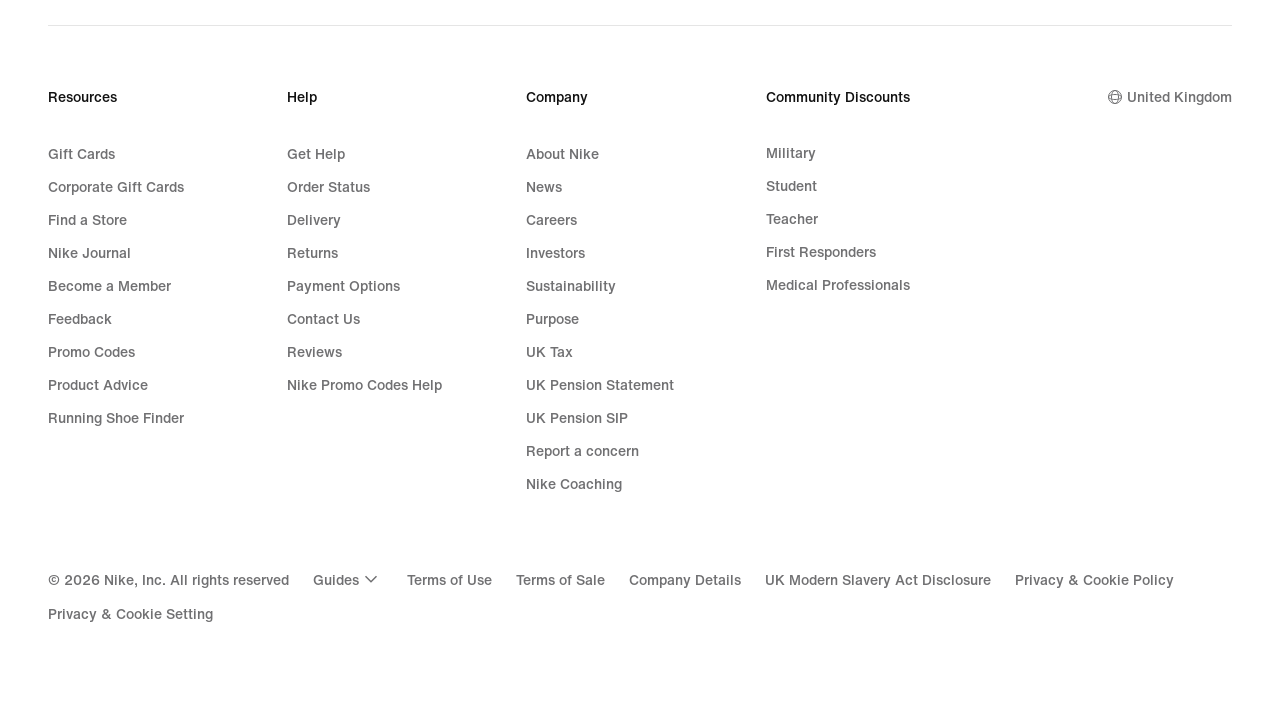